Tests element visibility by hiding and showing a text box element

Starting URL: https://rahulshettyacademy.com/AutomationPractice/

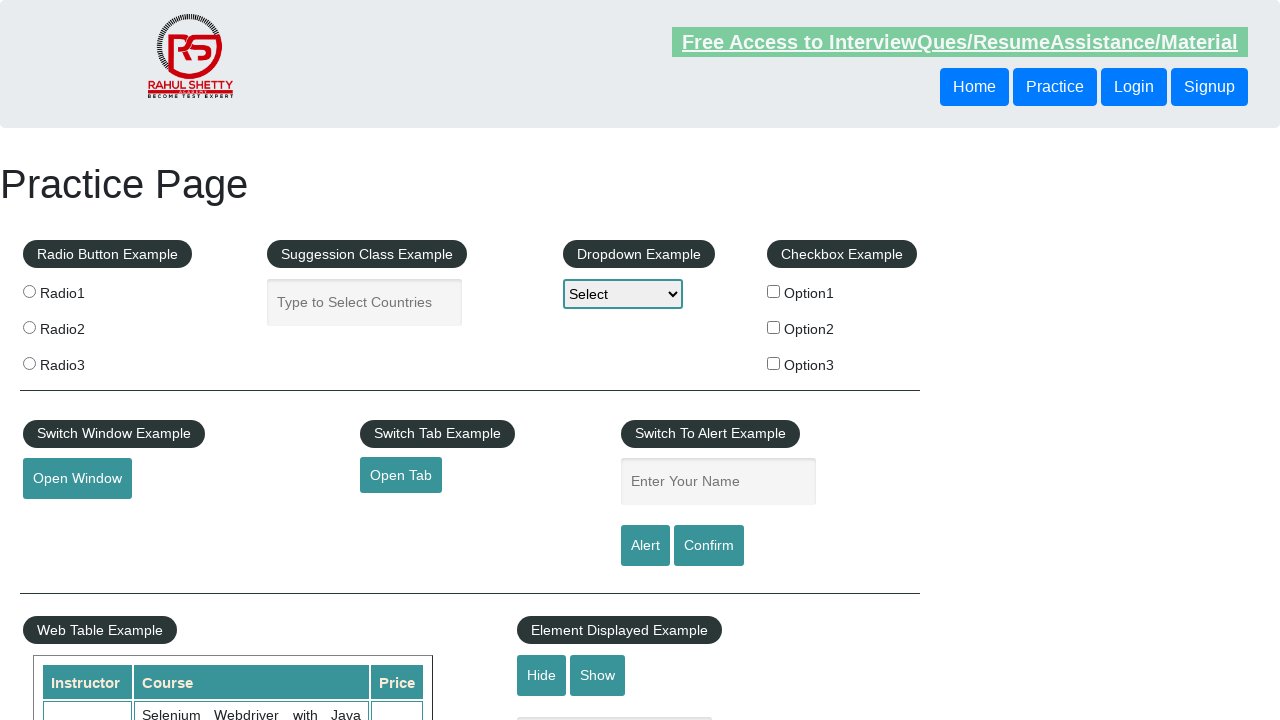

Clicked Hide button to hide the text box element at (542, 675) on #hide-textbox
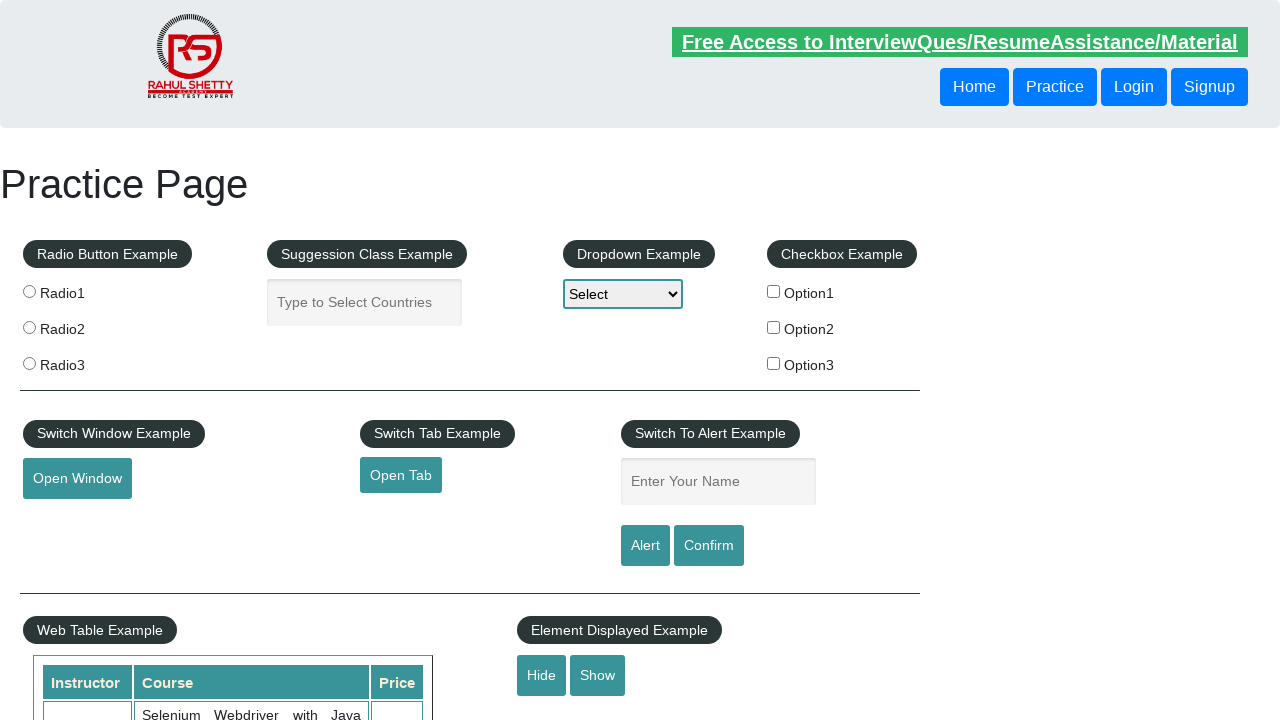

Verified that text box element is hidden
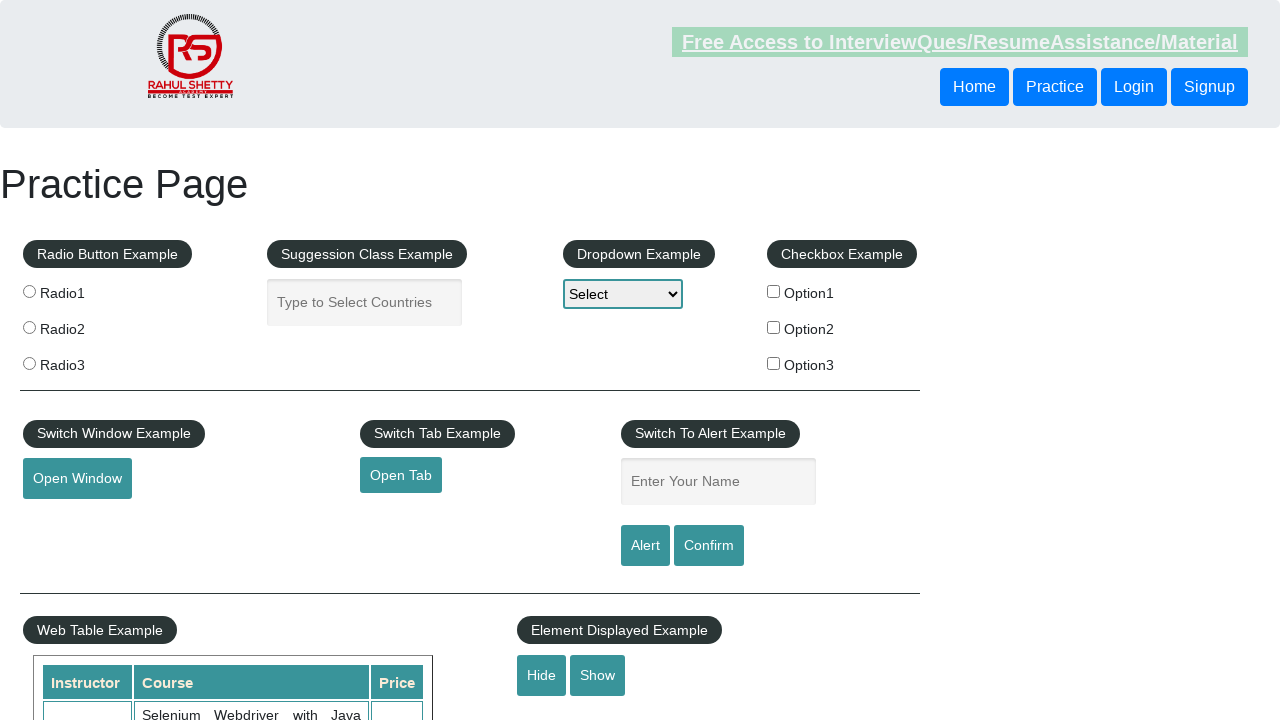

Clicked Show button to display the text box element at (598, 675) on #show-textbox
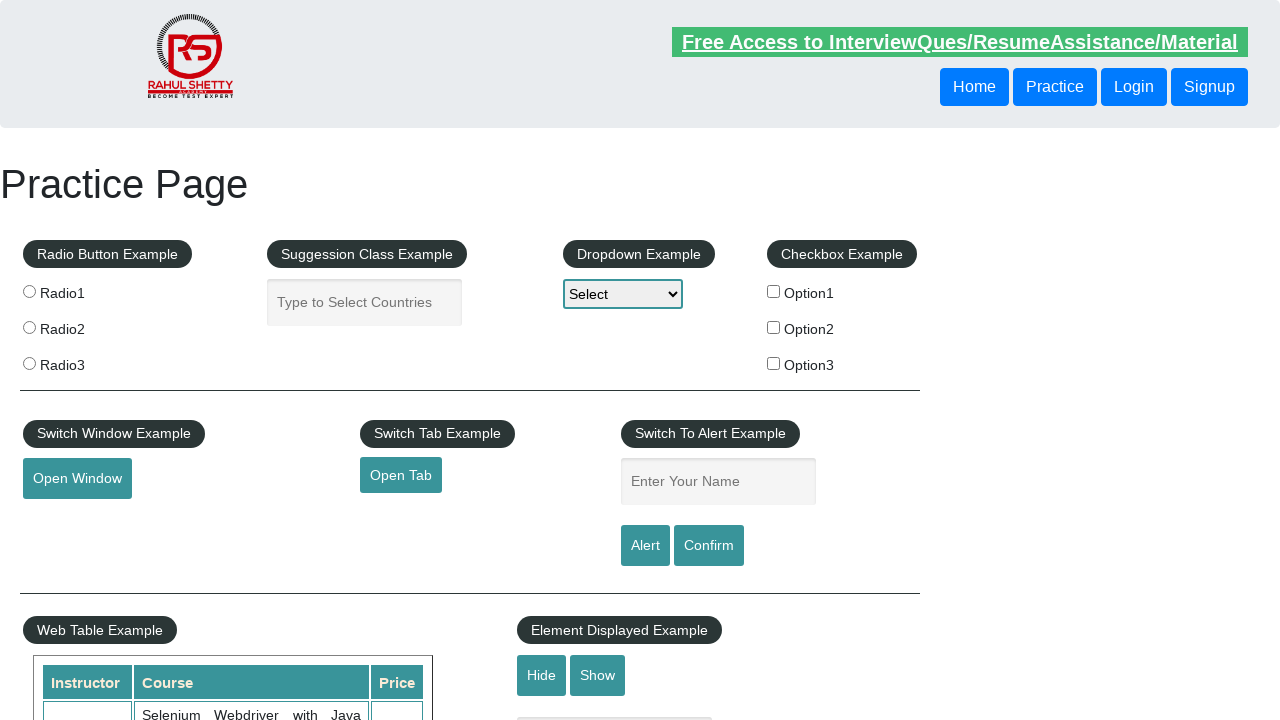

Verified that text box element is now visible
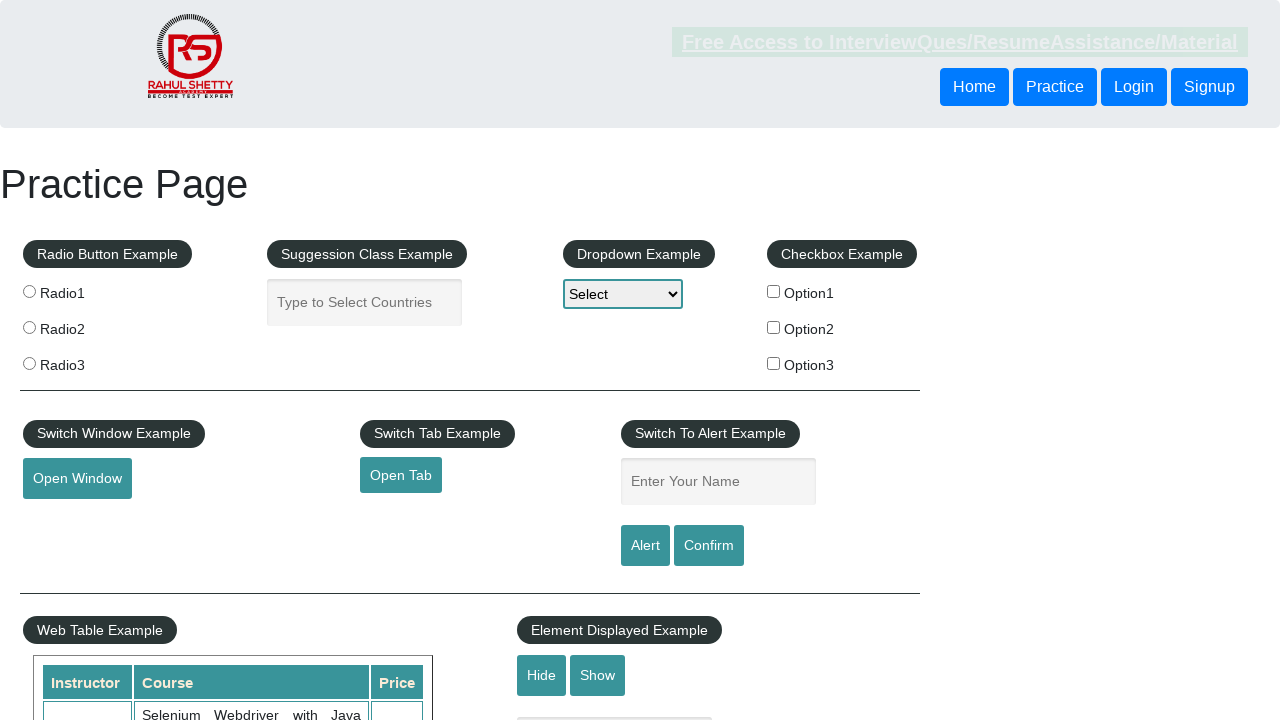

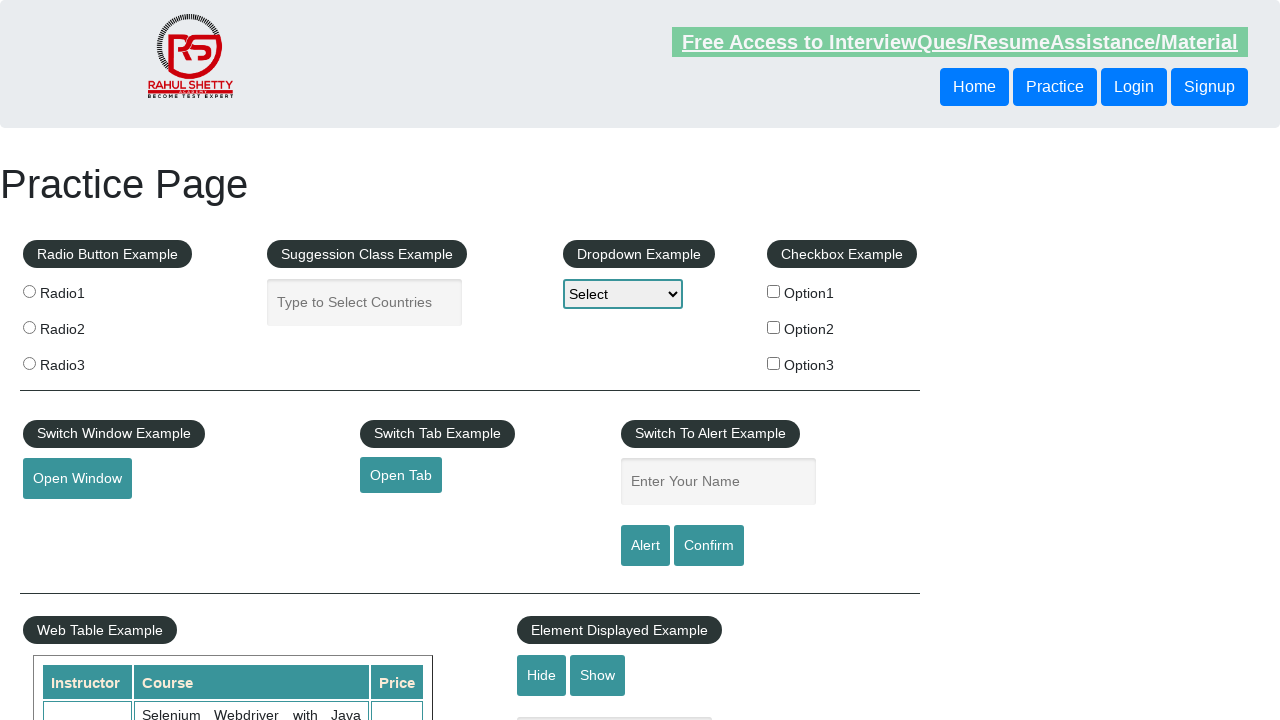